Tests the login modal validation by clicking the login button without entering credentials, expecting an alert dialog

Starting URL: https://www.demoblaze.com/index.html#

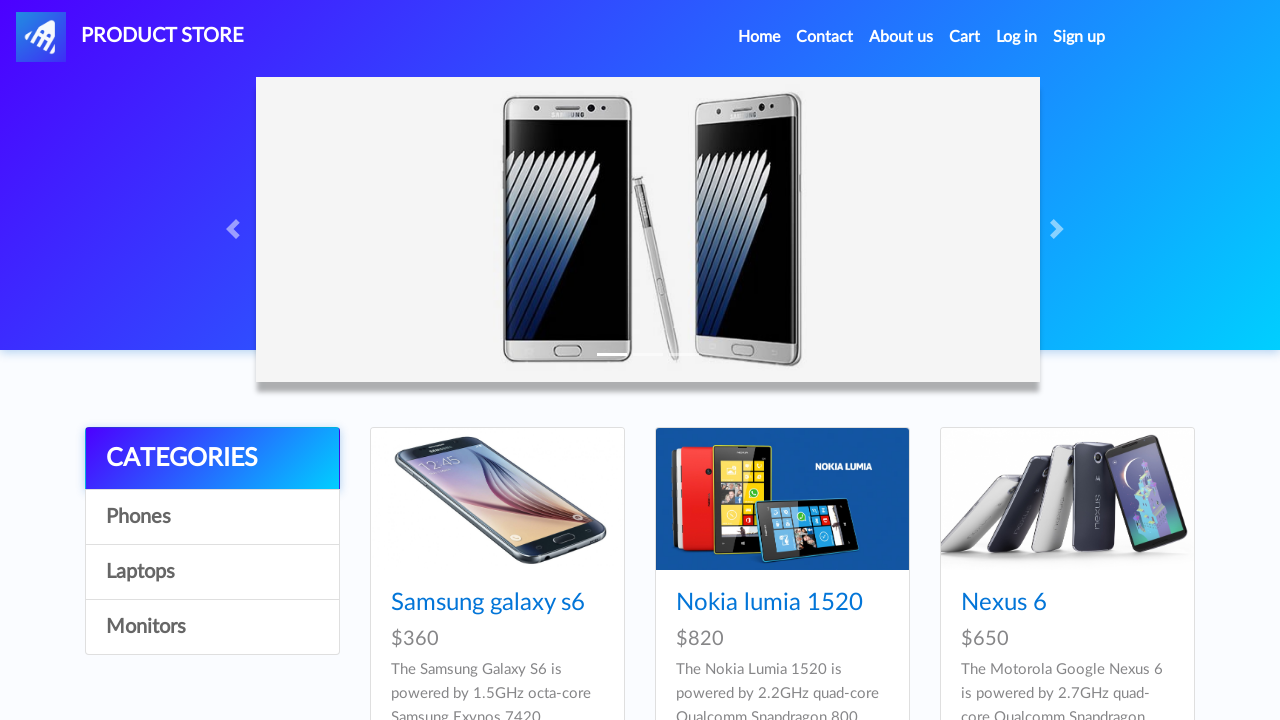

Clicked login link to open login modal at (1017, 37) on #login2
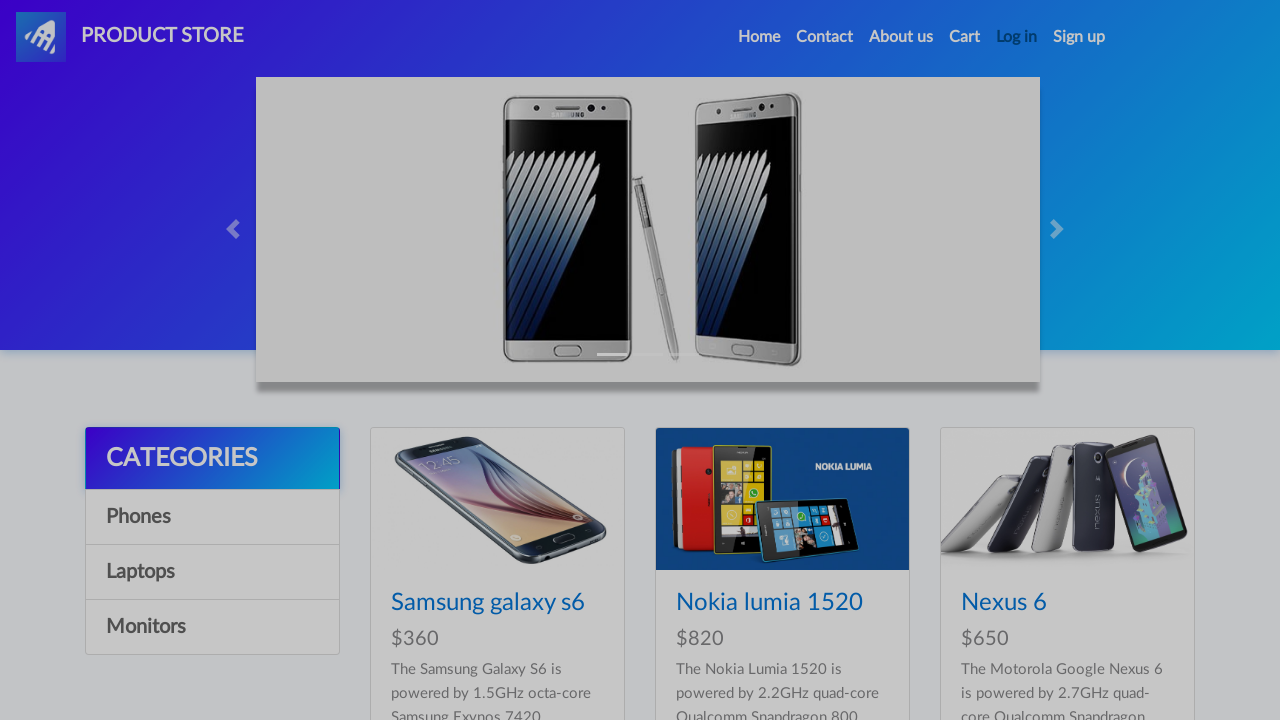

Login modal appeared and became visible
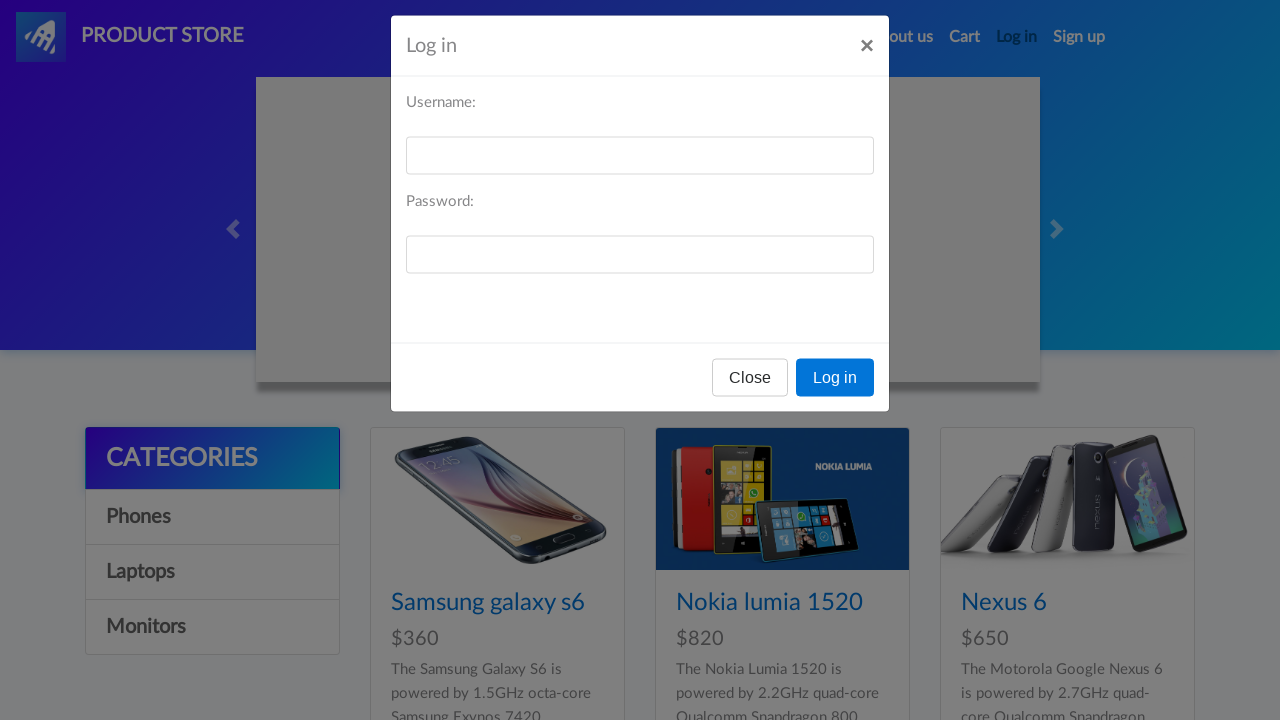

Set up dialog handler to accept alerts
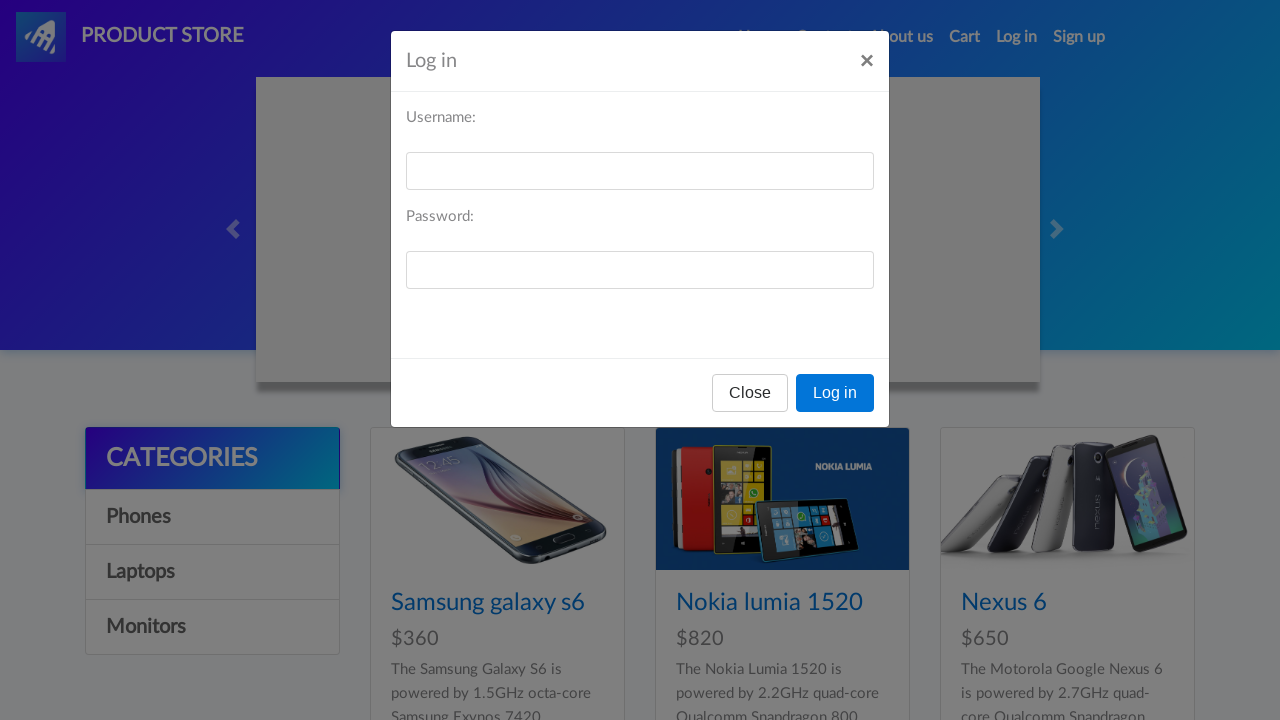

Clicked Log in button without entering credentials at (835, 393) on internal:role=button[name="Log in"i]
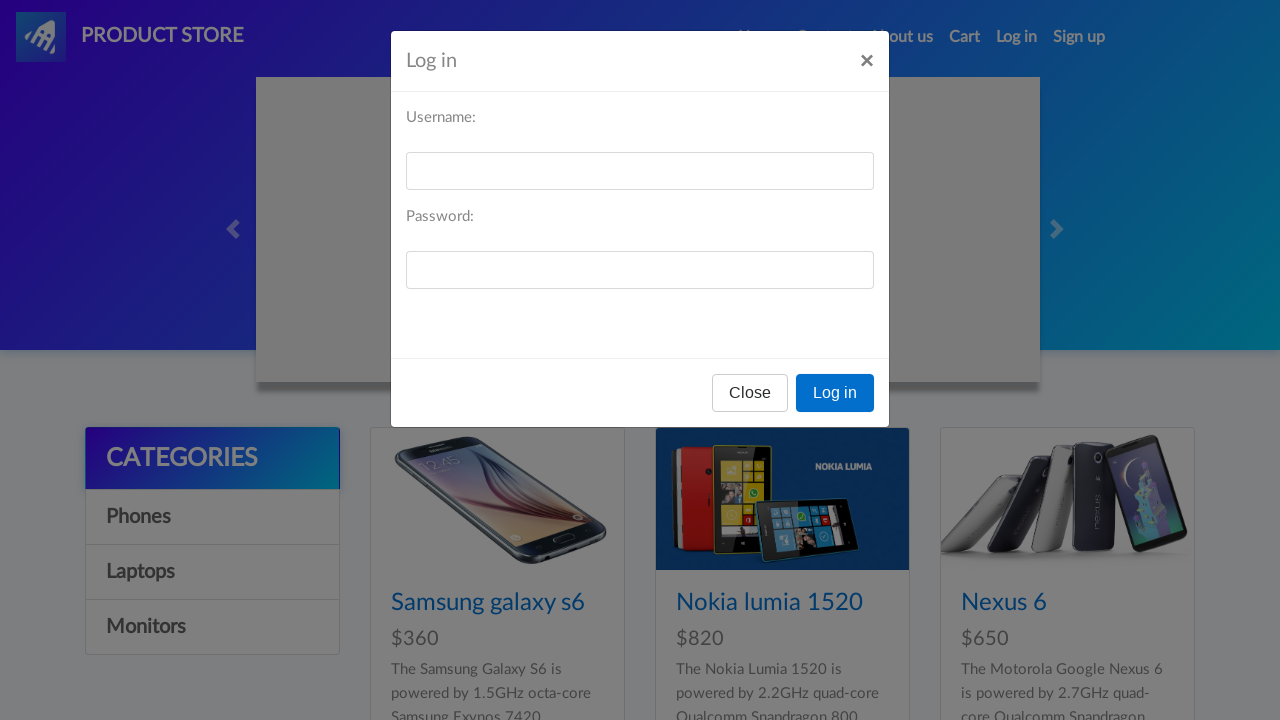

Waited for alert dialog to be handled
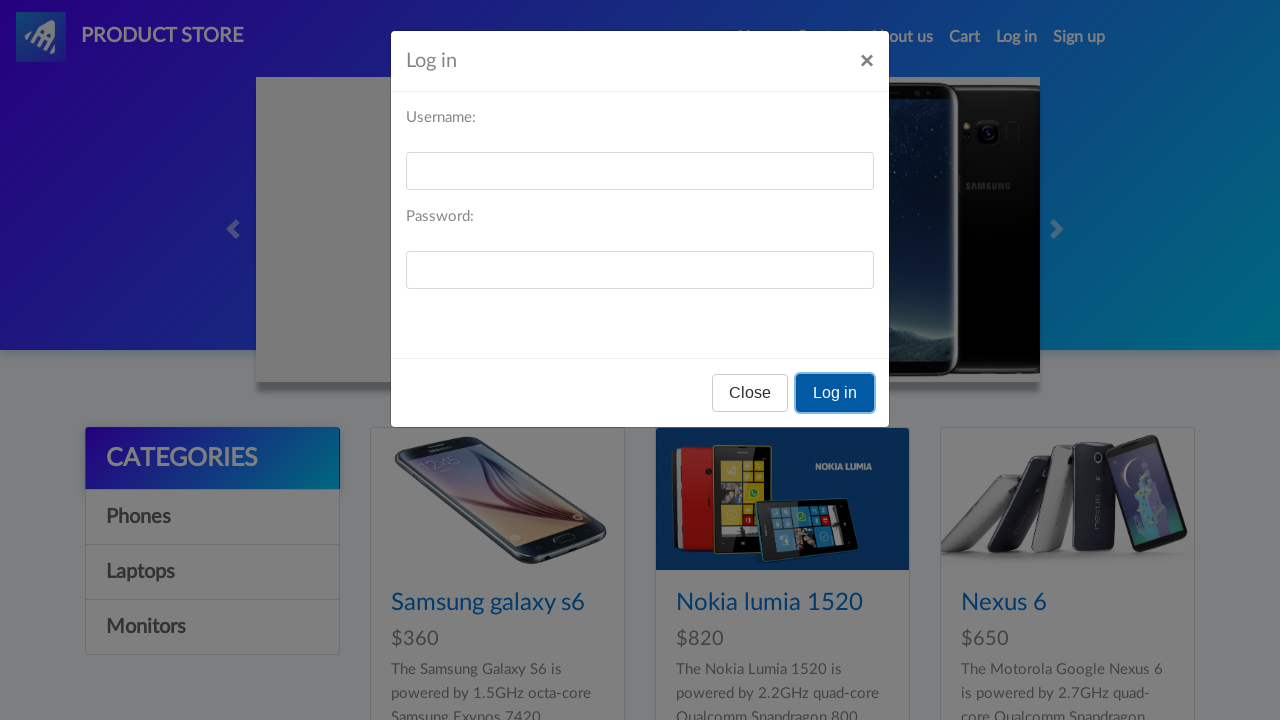

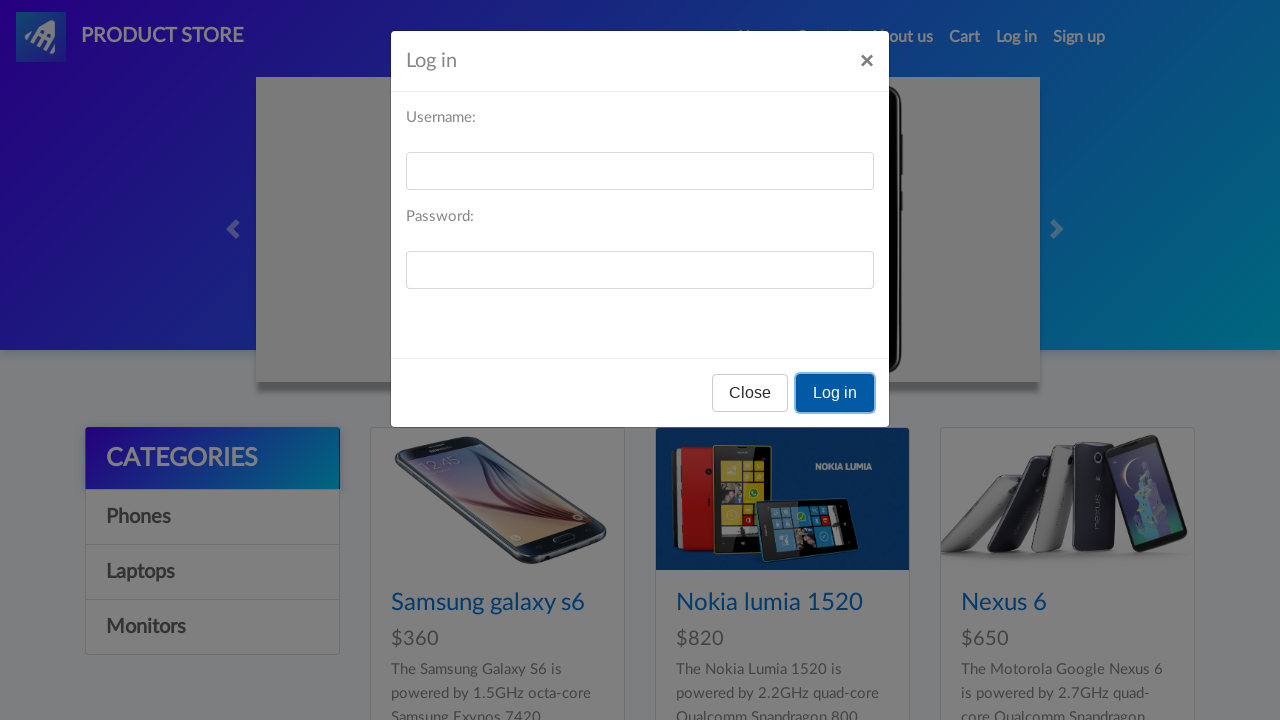